Tests the city search suggestion dropdown by typing a city name and selecting from suggestions.

Starting URL: https://bcparks.ca/

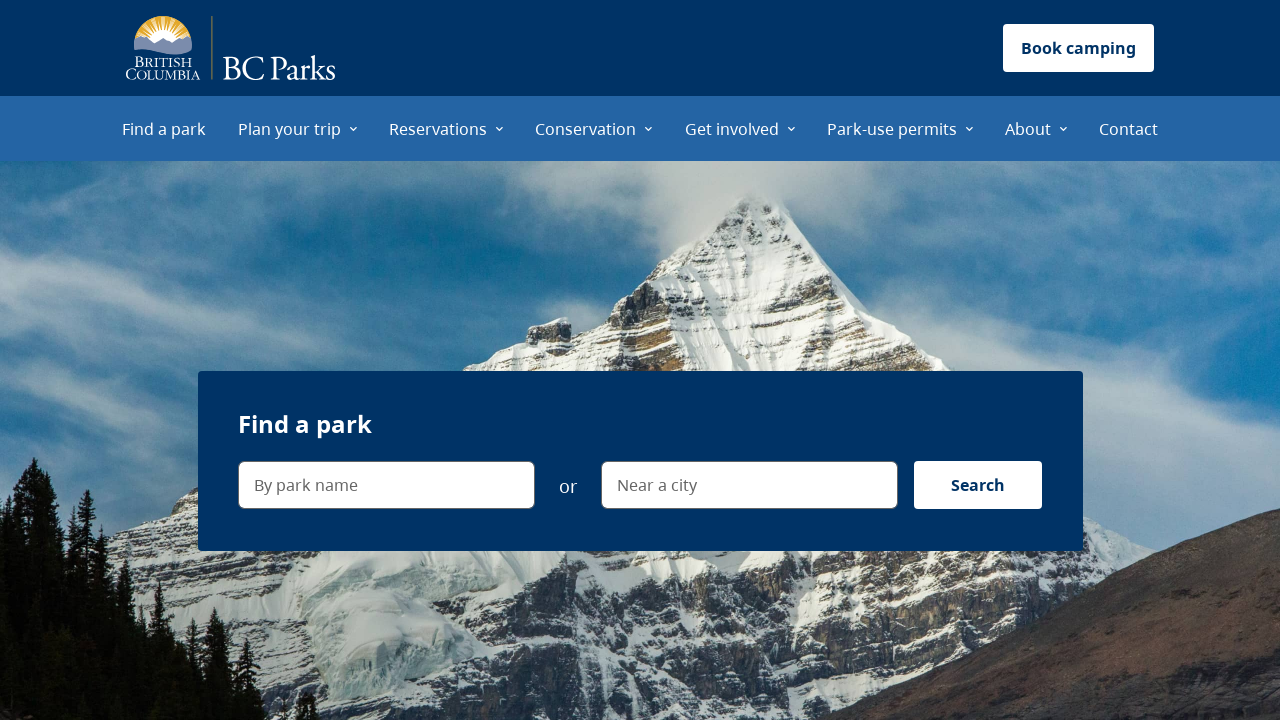

Waited for page to fully load (networkidle)
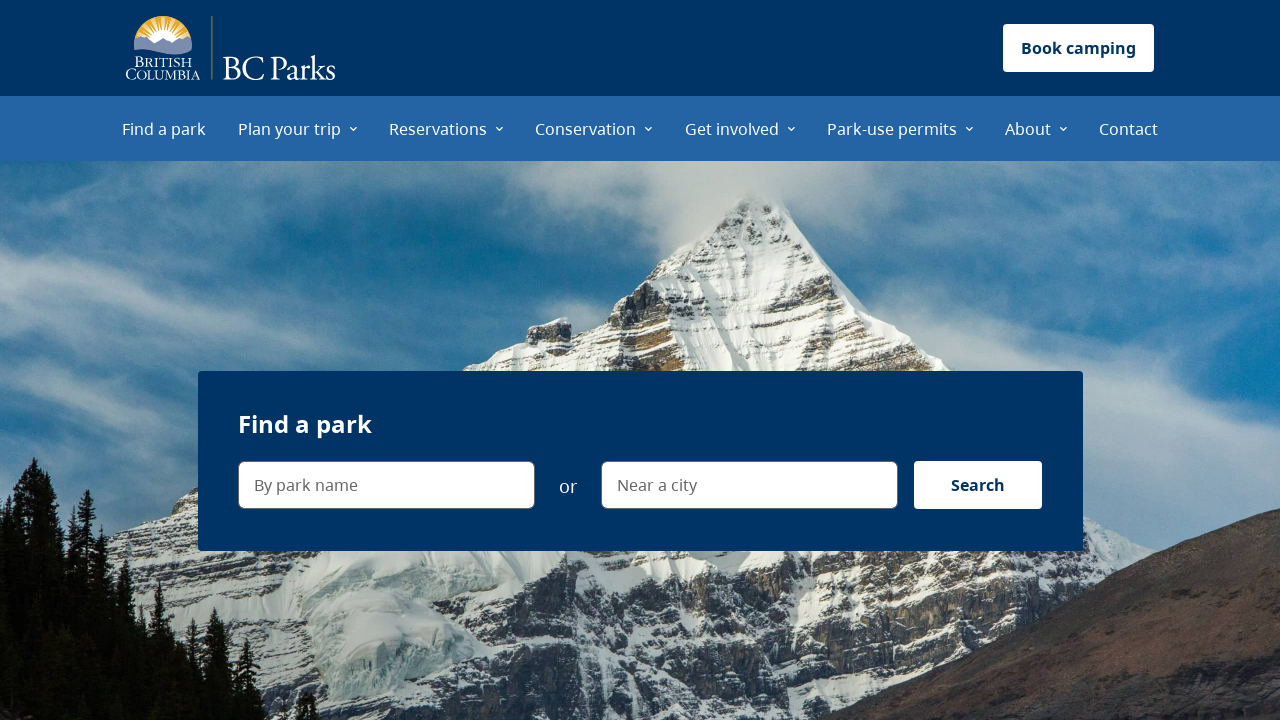

Clicked on 'Near a city' search field at (749, 485) on internal:label="Near a city"i
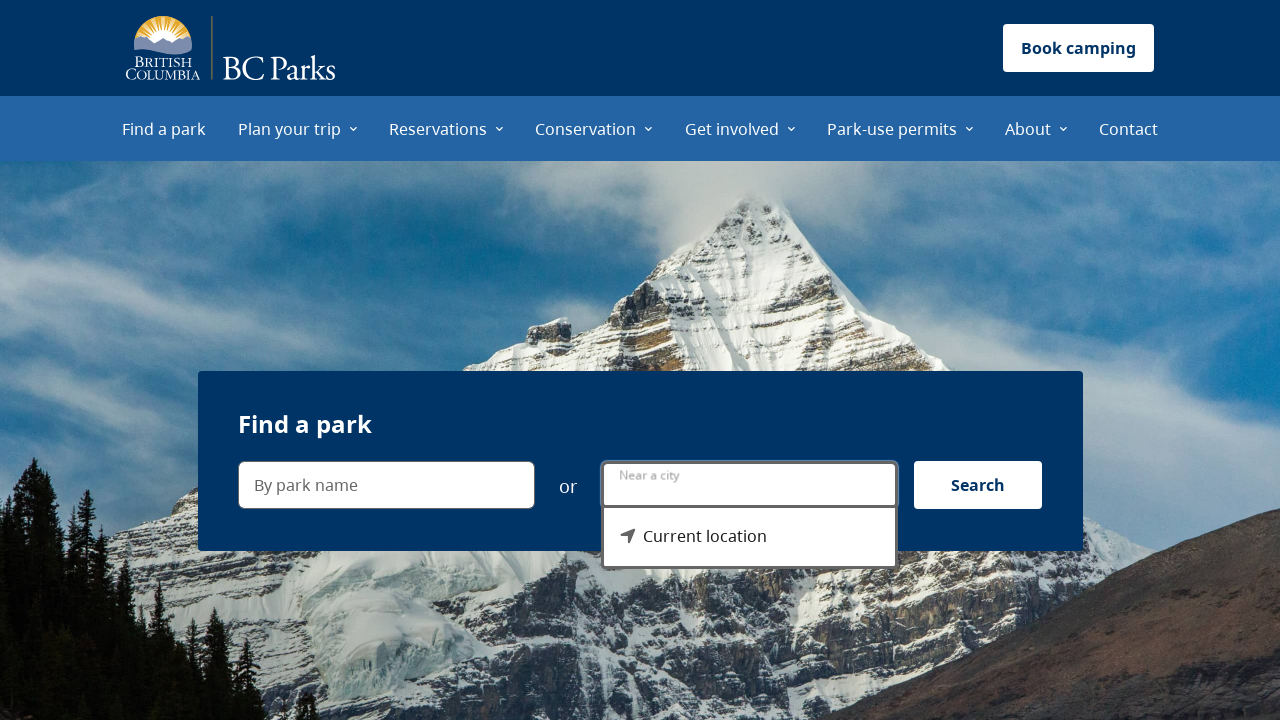

Dropdown menu became visible
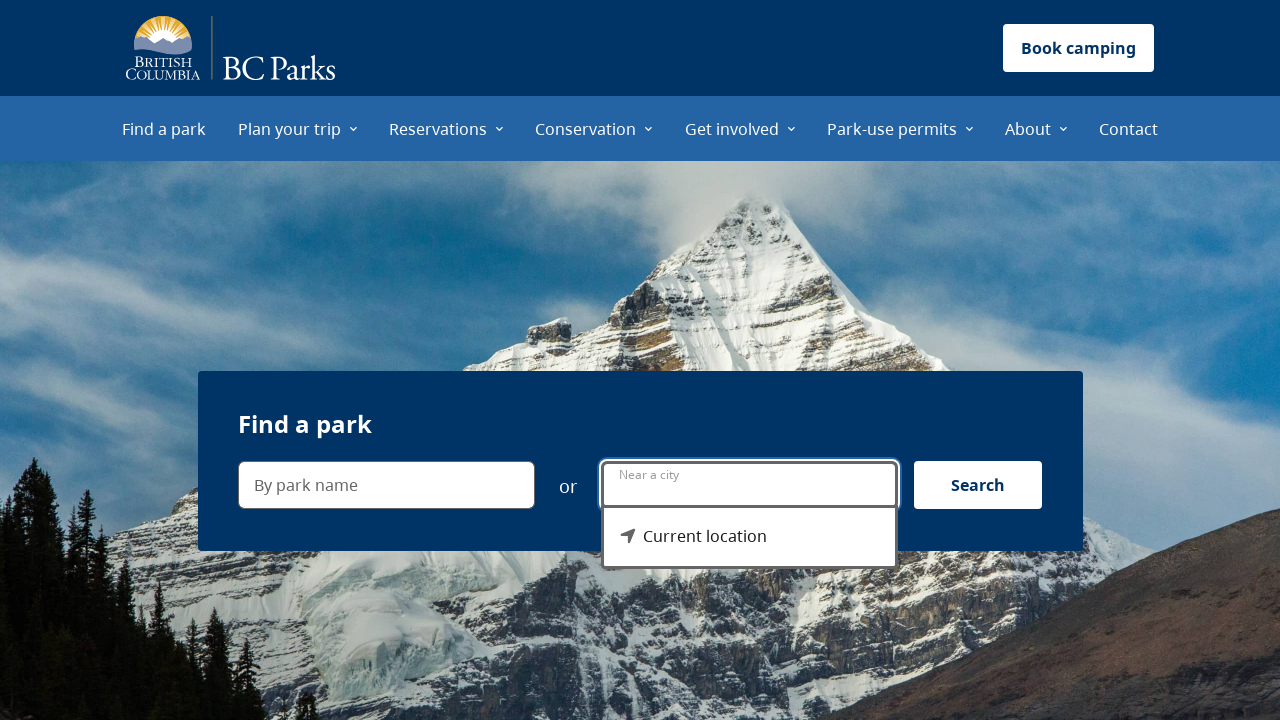

Current location option is visible in dropdown
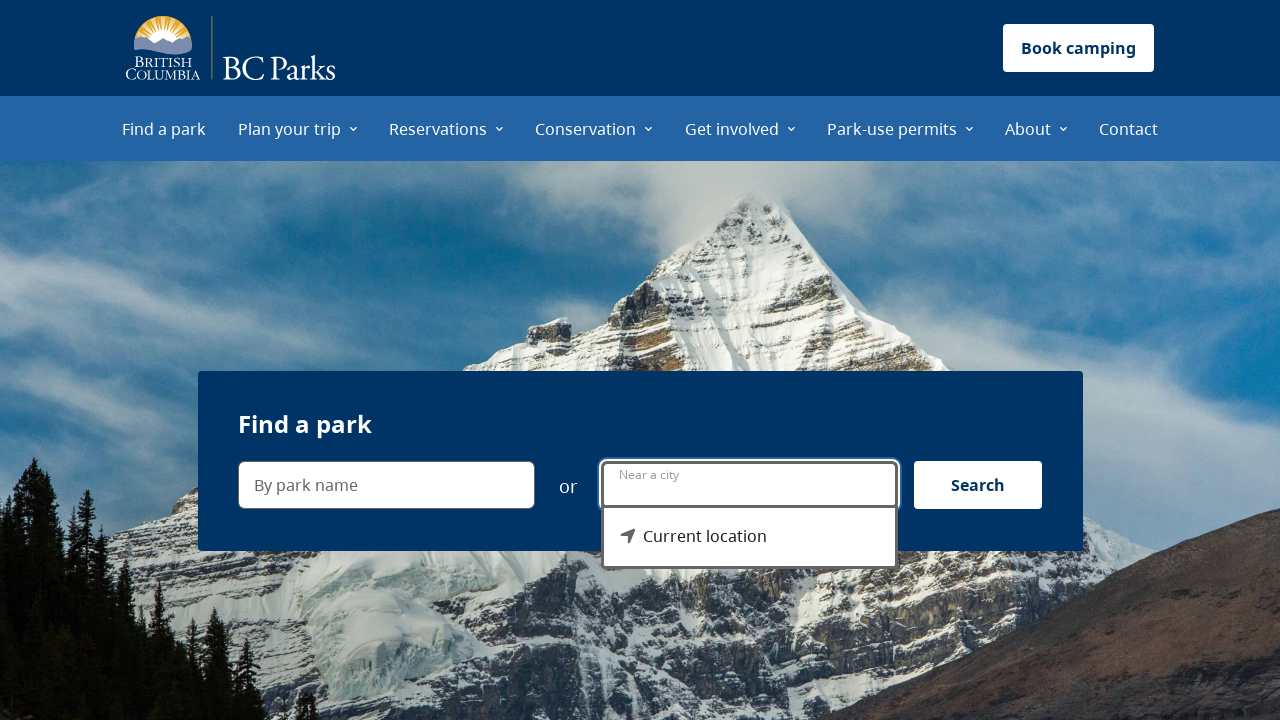

Typed 'B' in city search field to filter suggestions on internal:label="Near a city"i
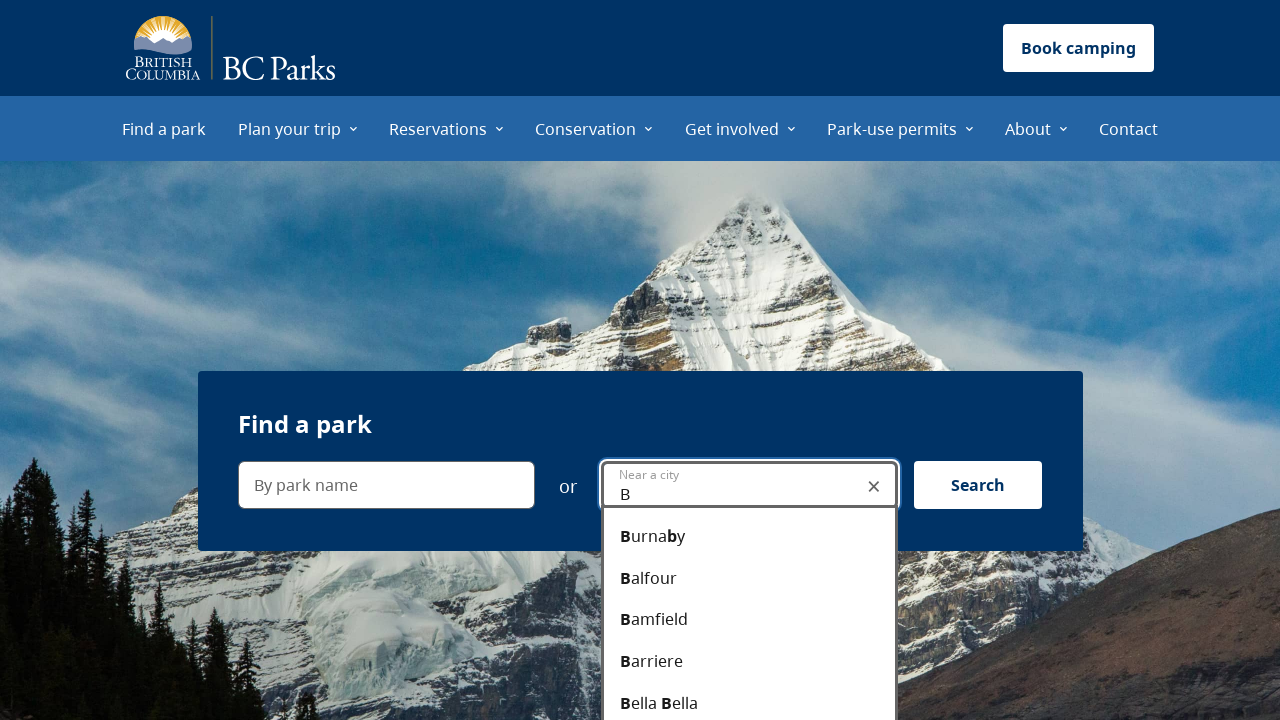

Burnaby appears in suggestion dropdown
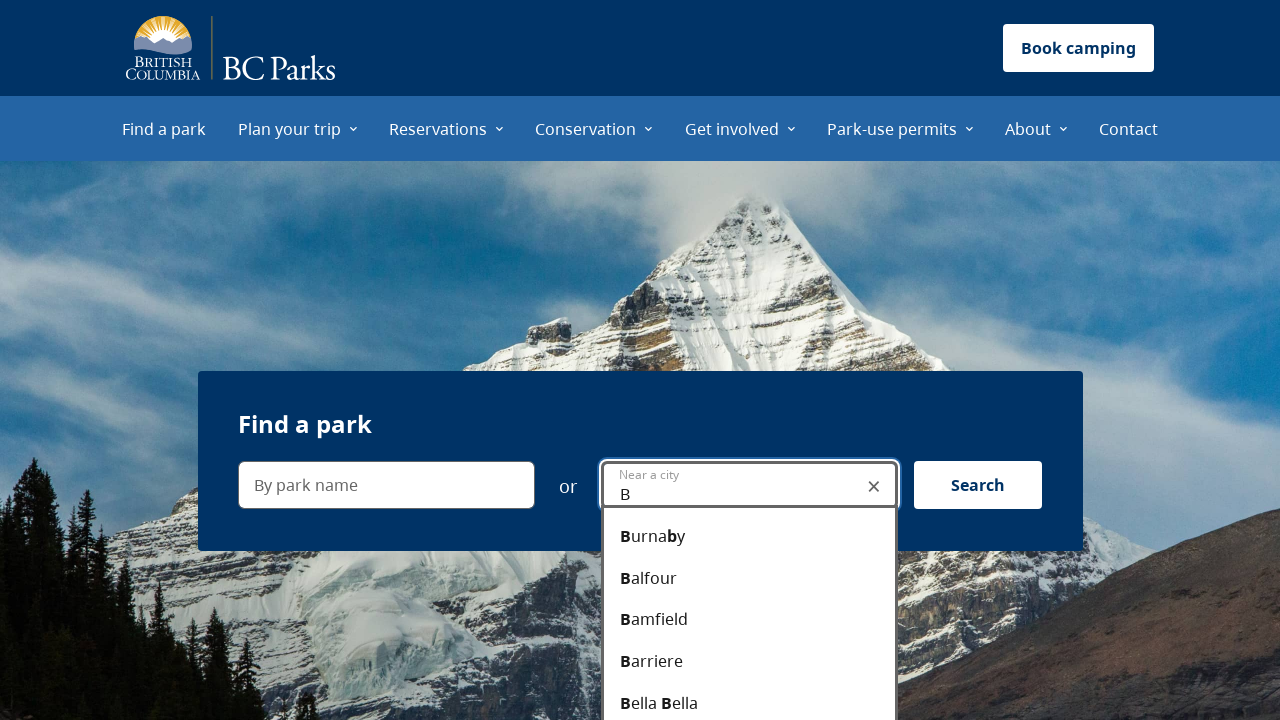

Typed 'Bur' in city search field to further filter suggestions on internal:label="Near a city"i
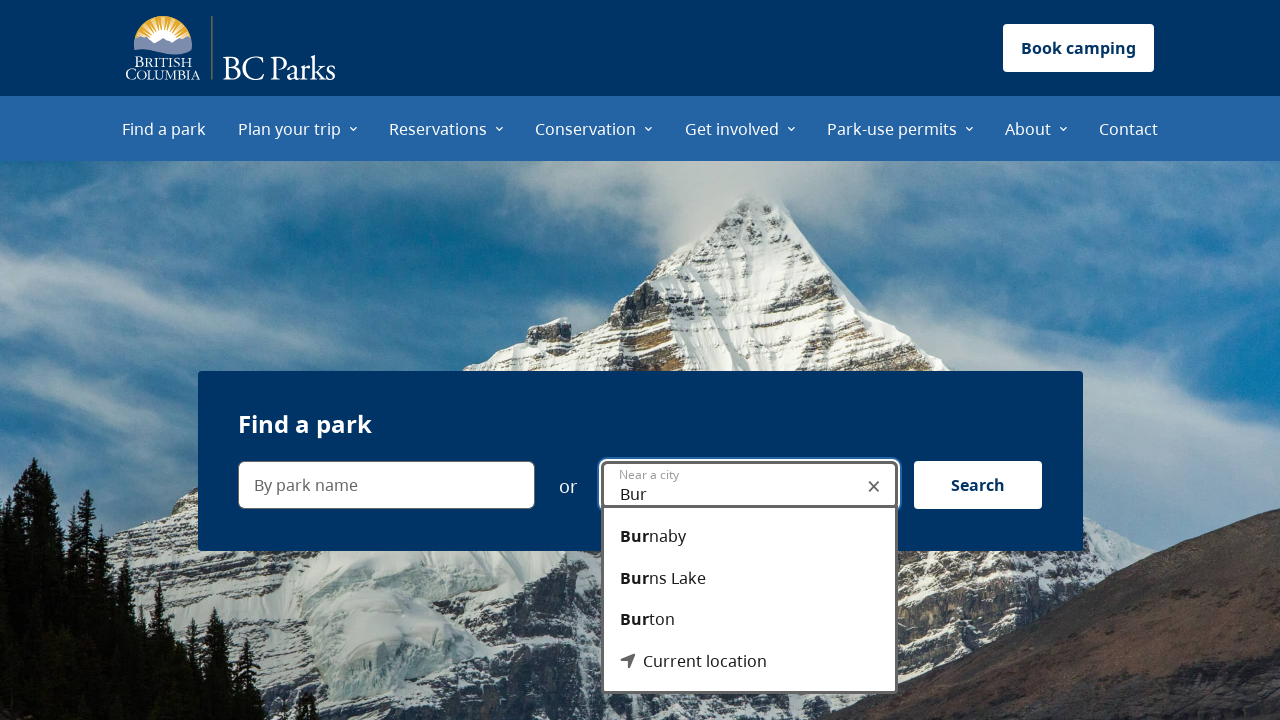

Clicked on Burnaby option in suggestion dropdown at (749, 537) on internal:role=option[name="Burnaby"i]
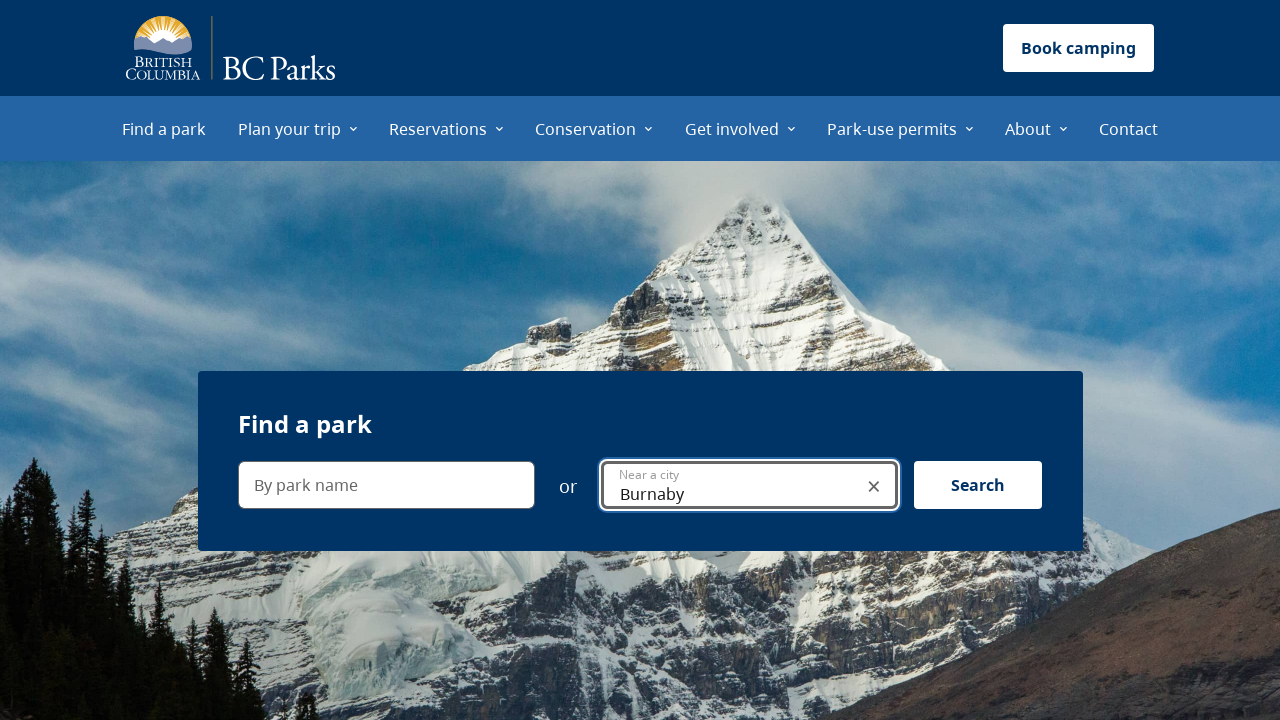

Page redirected to find-a-park with Burnaby location parameter (l=268)
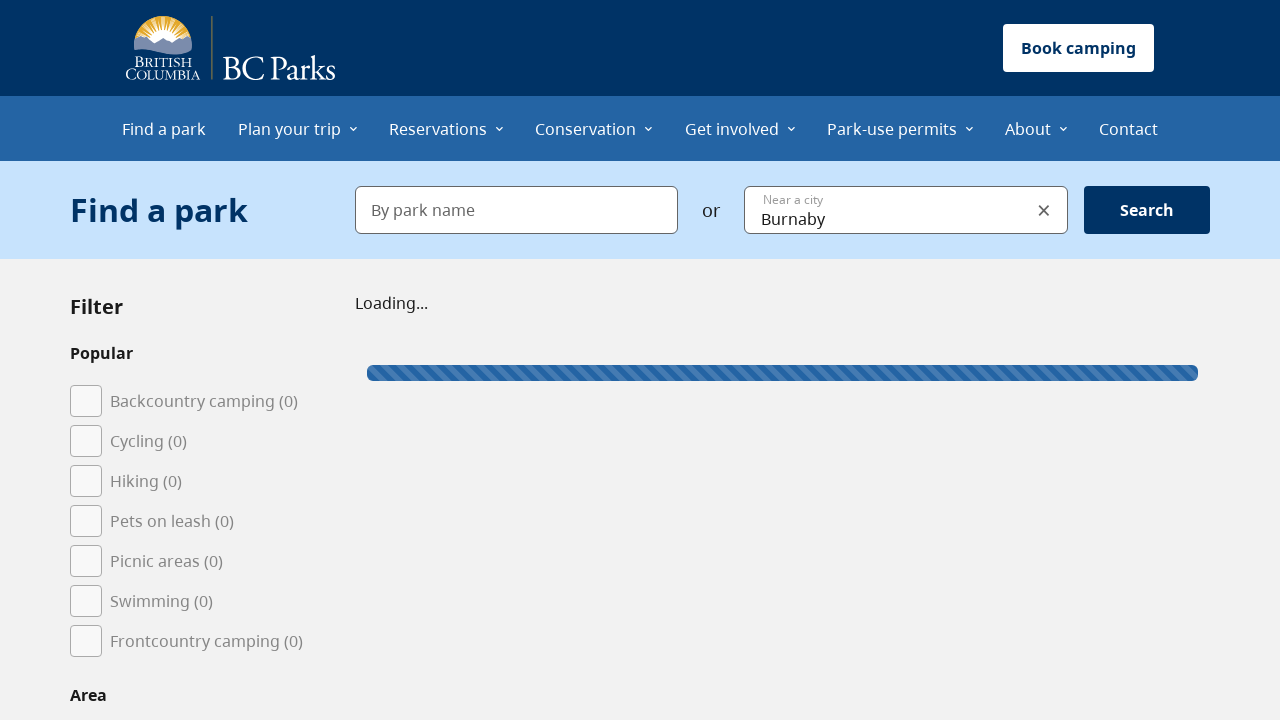

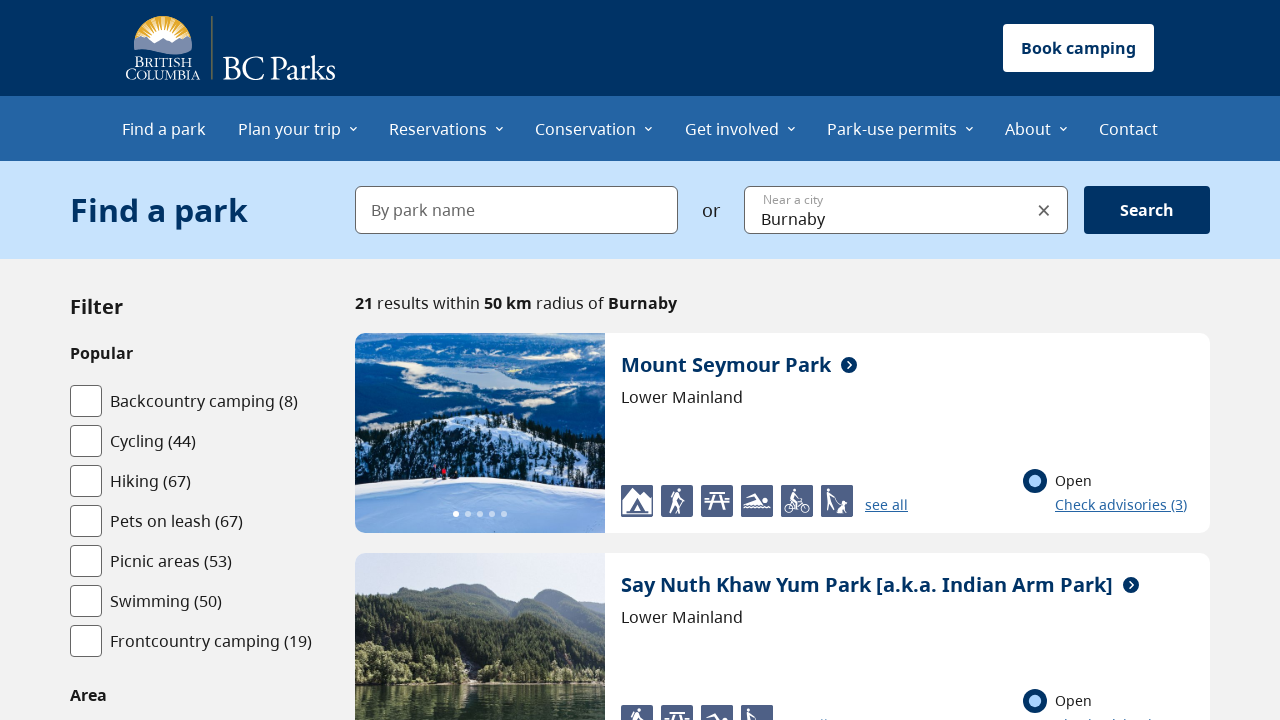